Tests checkbox functionality by finding all checkbox inputs within a specific container and clicking each one that is not already selected.

Starting URL: http://echoecho.com/htmlforms09.htm

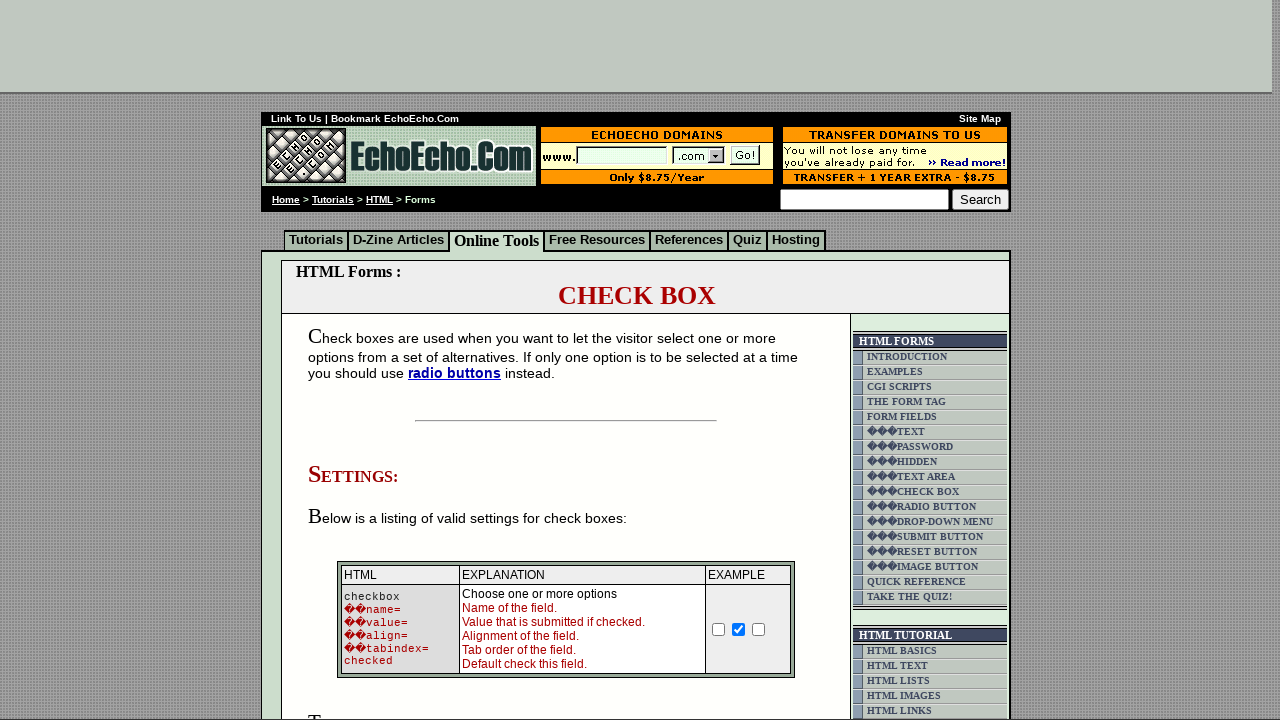

Waited for checkbox inputs to load in form table
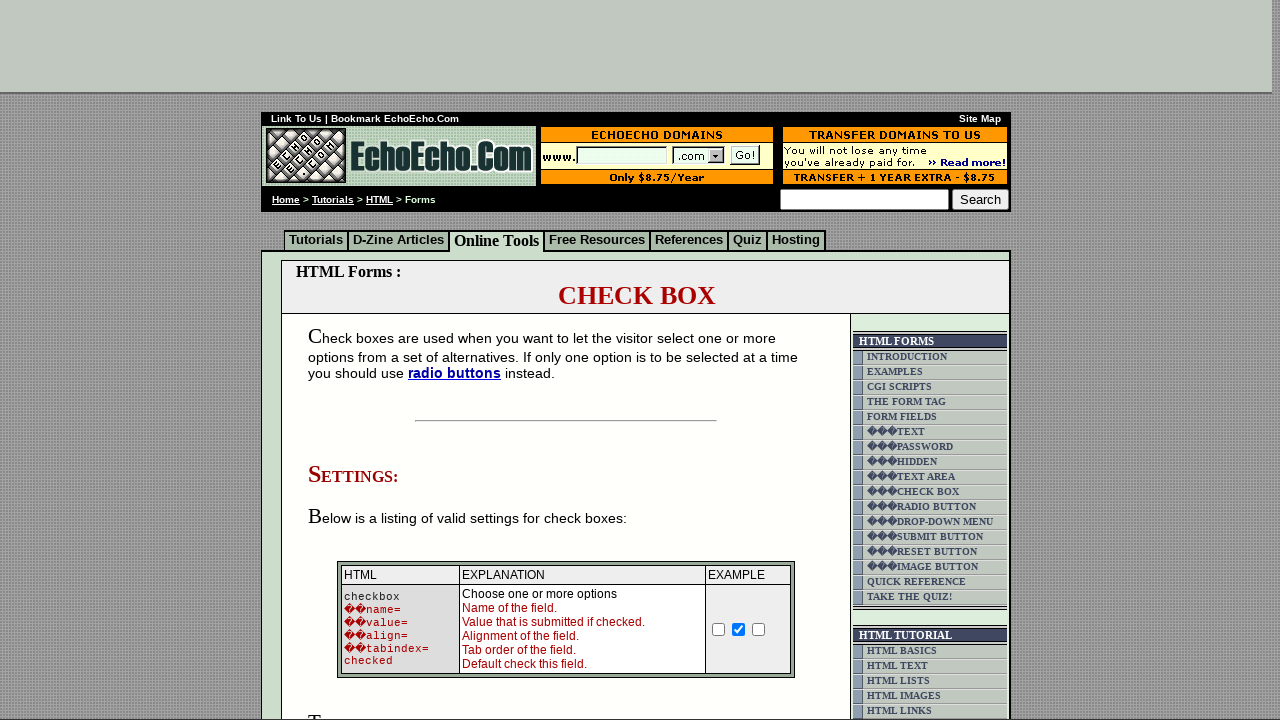

Located all checkbox inputs within the form table
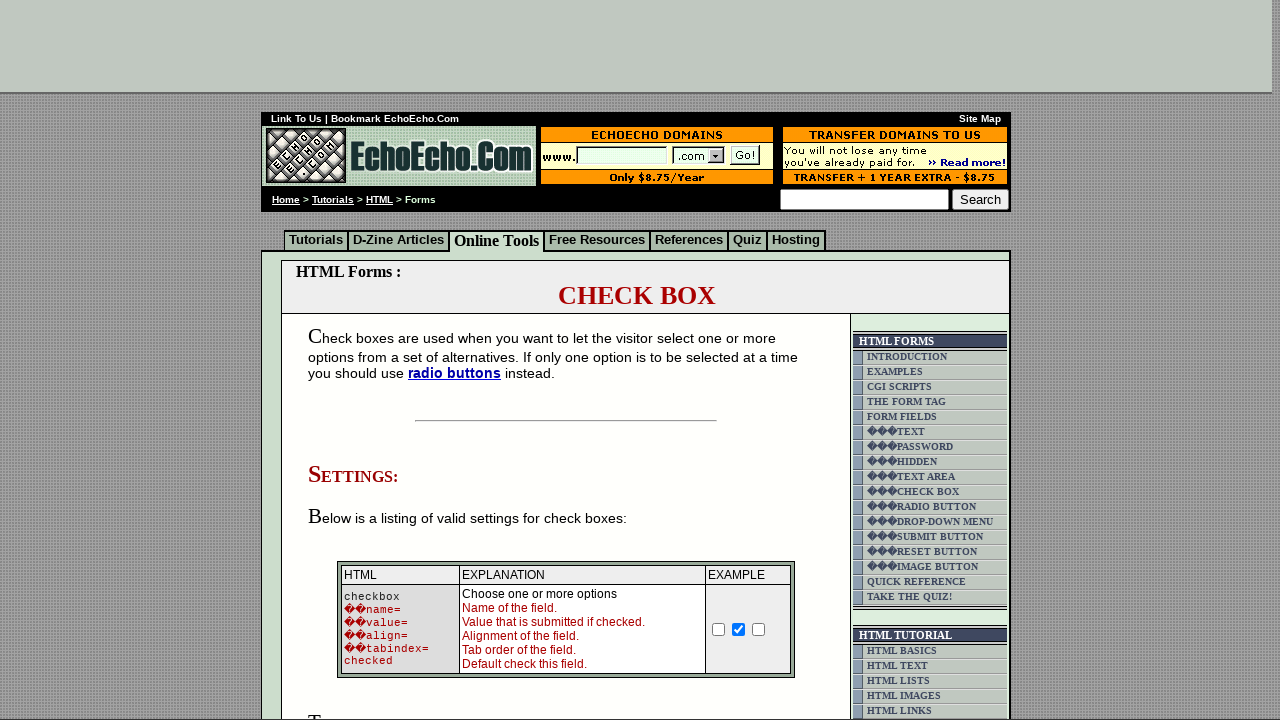

Clicked an unchecked checkbox to select it at (719, 629) on form table input[type='checkbox'] >> nth=0
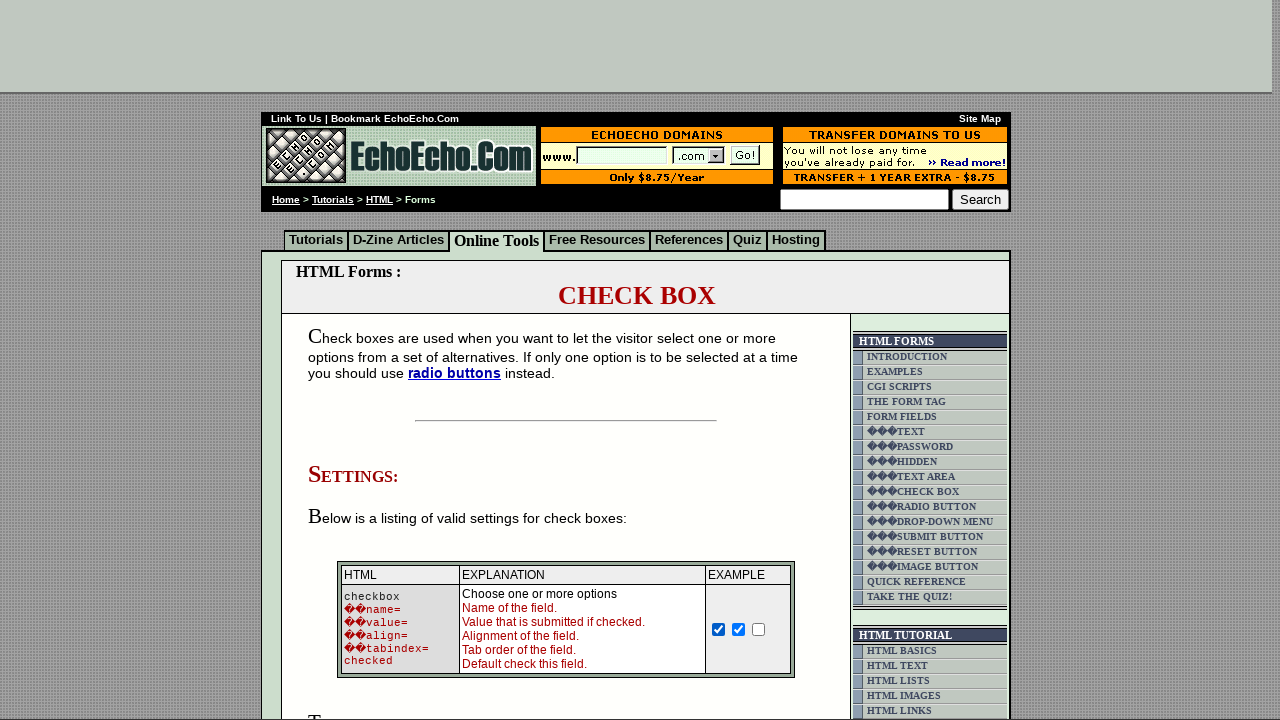

Clicked an unchecked checkbox to select it at (759, 629) on form table input[type='checkbox'] >> nth=2
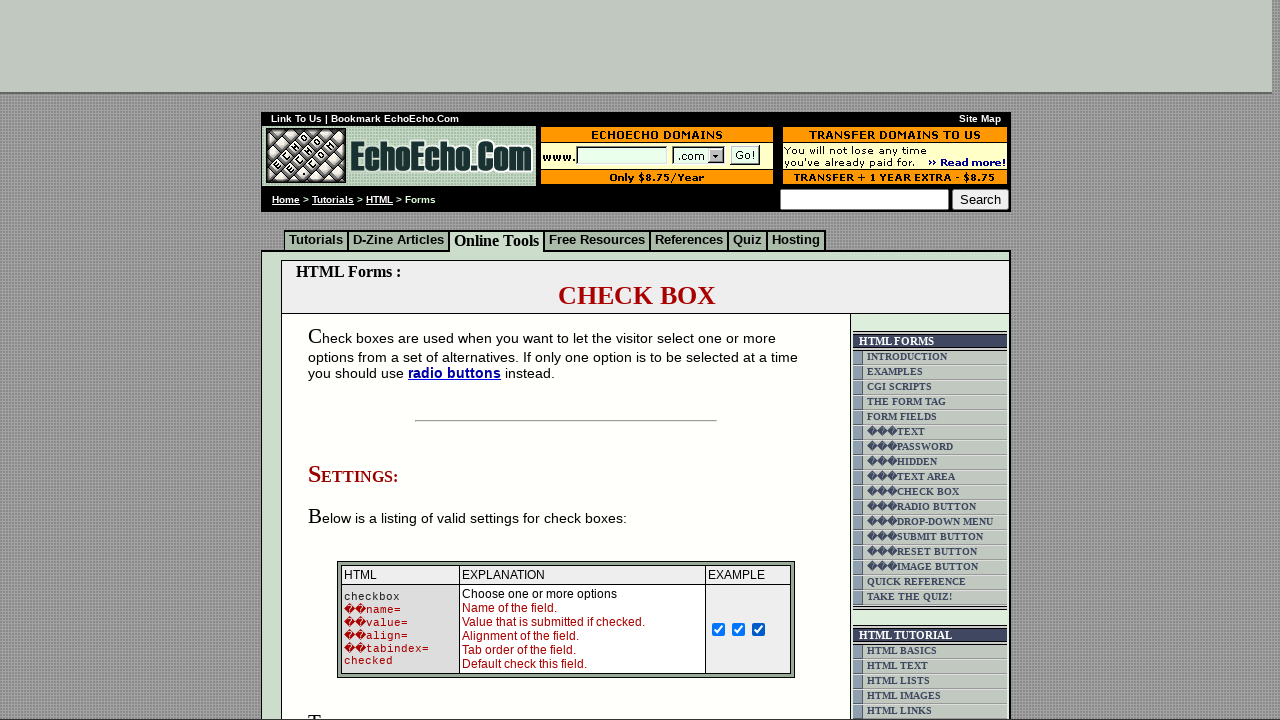

Clicked an unchecked checkbox to select it at (354, 360) on form table input[type='checkbox'] >> nth=3
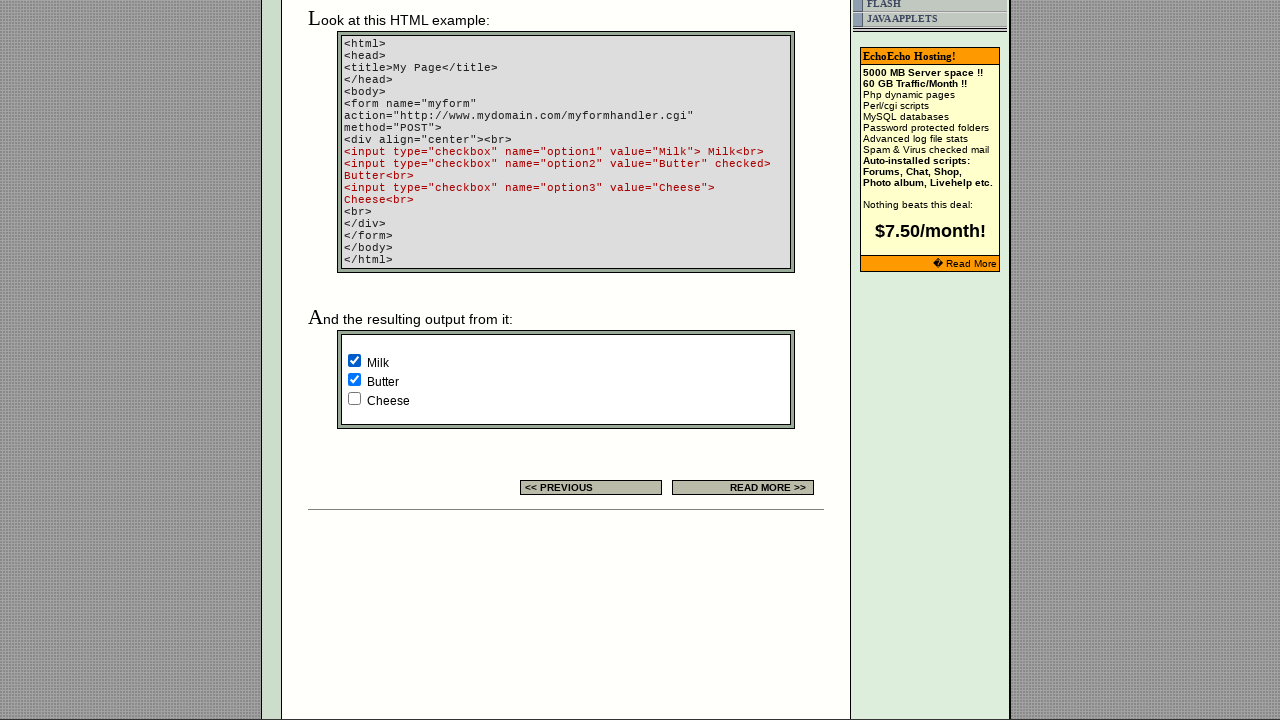

Clicked an unchecked checkbox to select it at (354, 398) on form table input[type='checkbox'] >> nth=5
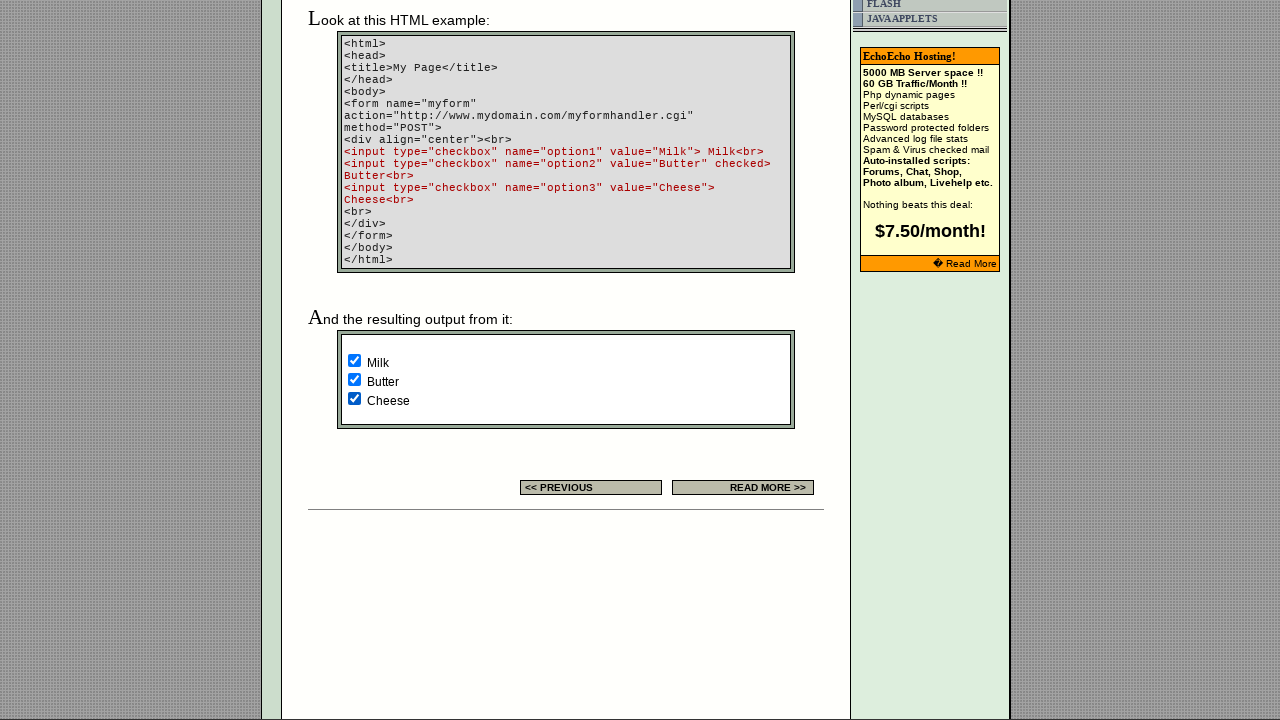

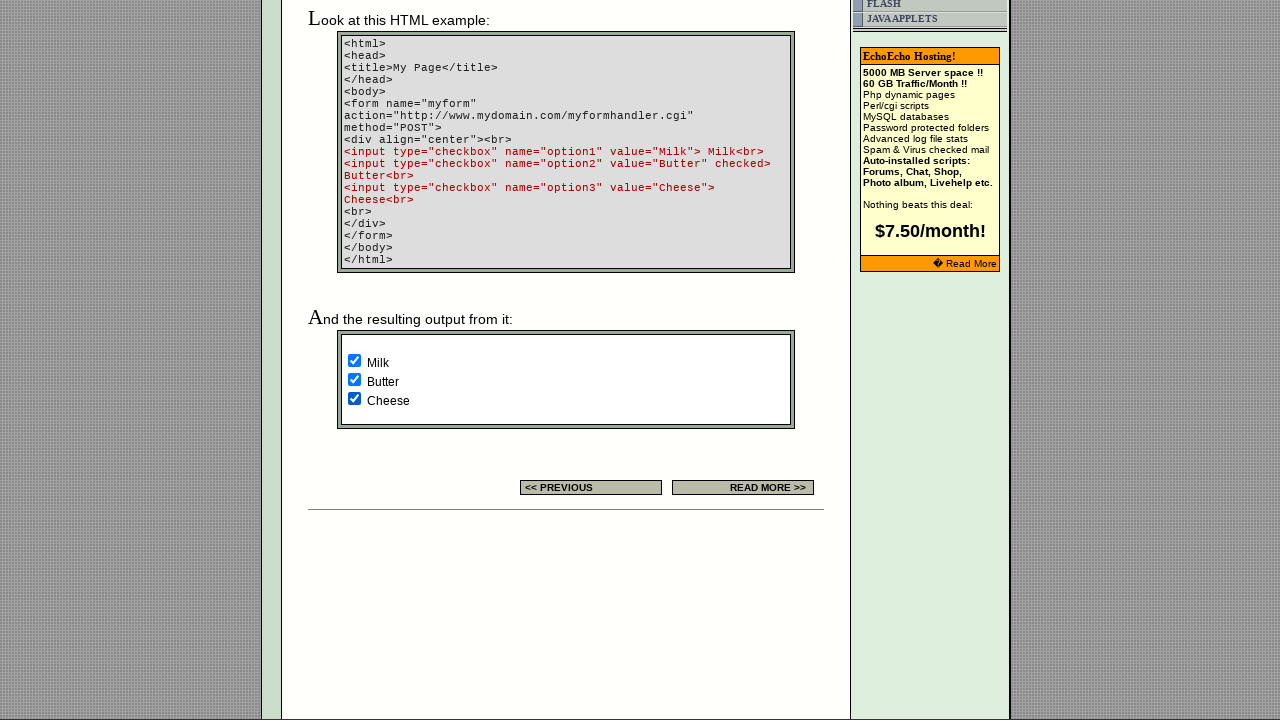